Tests adding a new person with a name and job to the list by clicking the Add person button, filling in the form fields, and verifying the person was added

Starting URL: https://kristinek.github.io/site/tasks/list_of_people_with_jobs.html

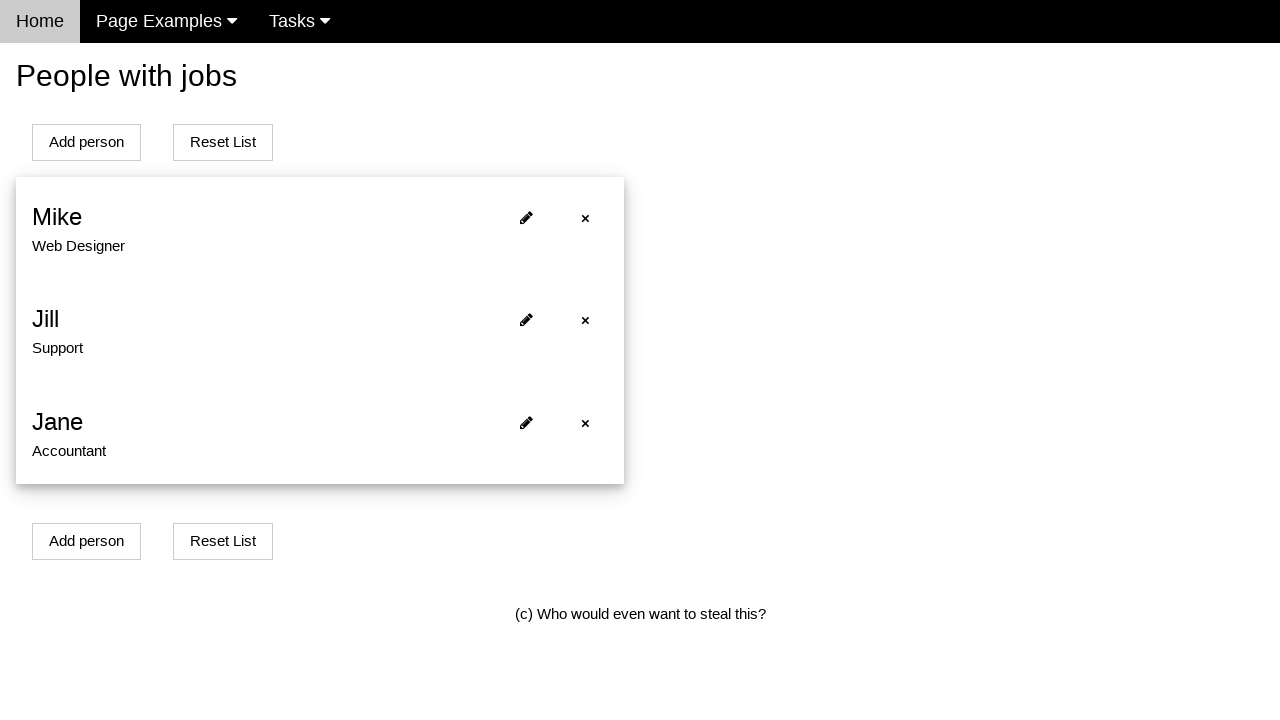

Clicked Add person button to open form at (86, 142) on #addPersonBtn
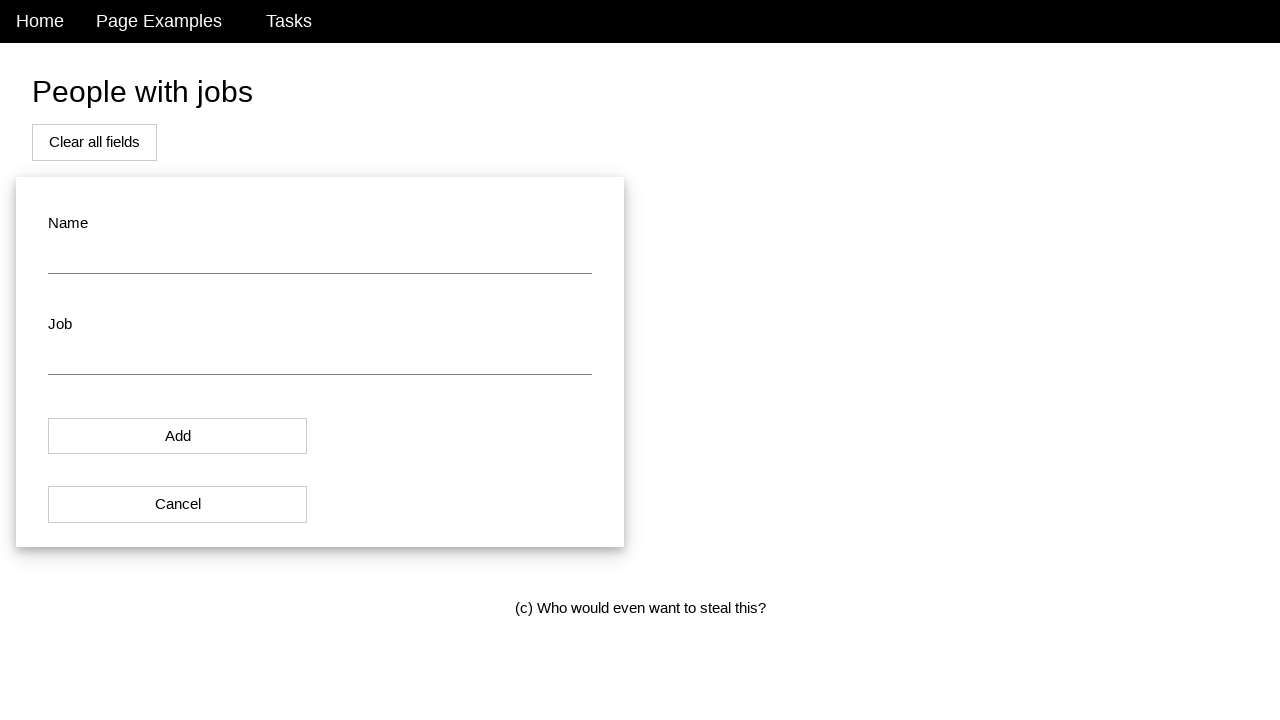

Filled name field with 'John Smith' on #name
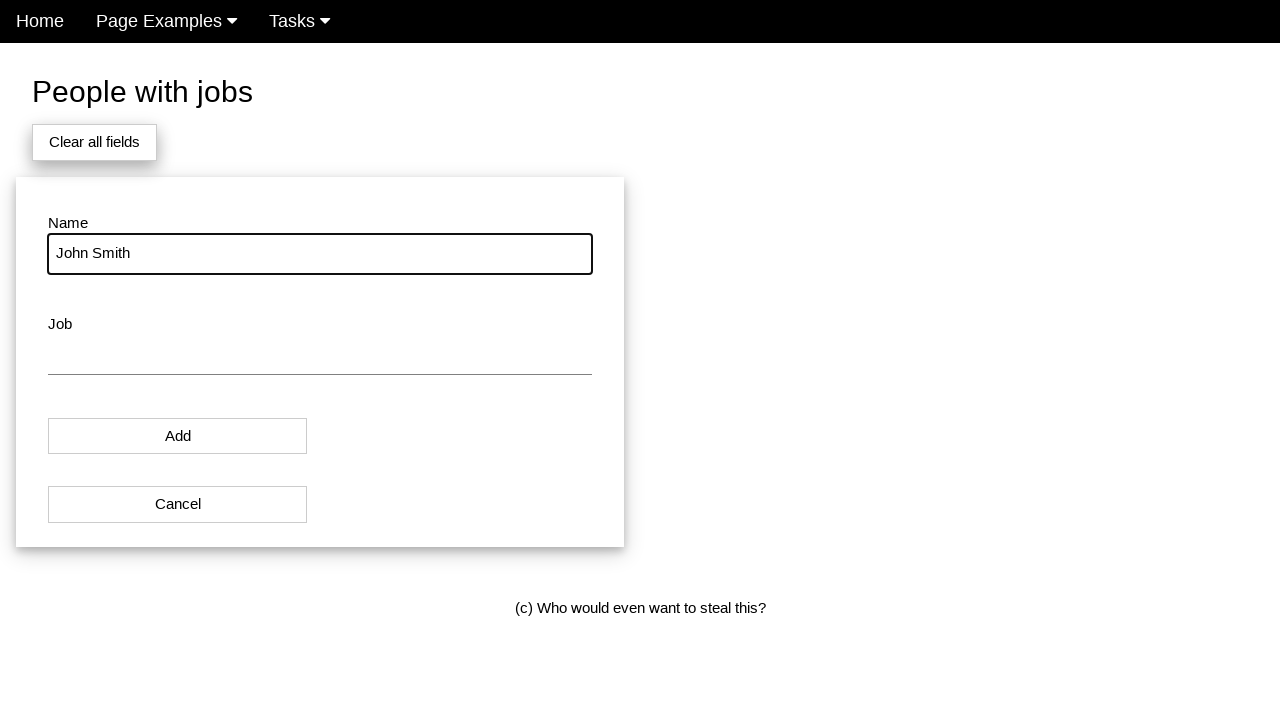

Filled job field with 'Software Engineer' on #job
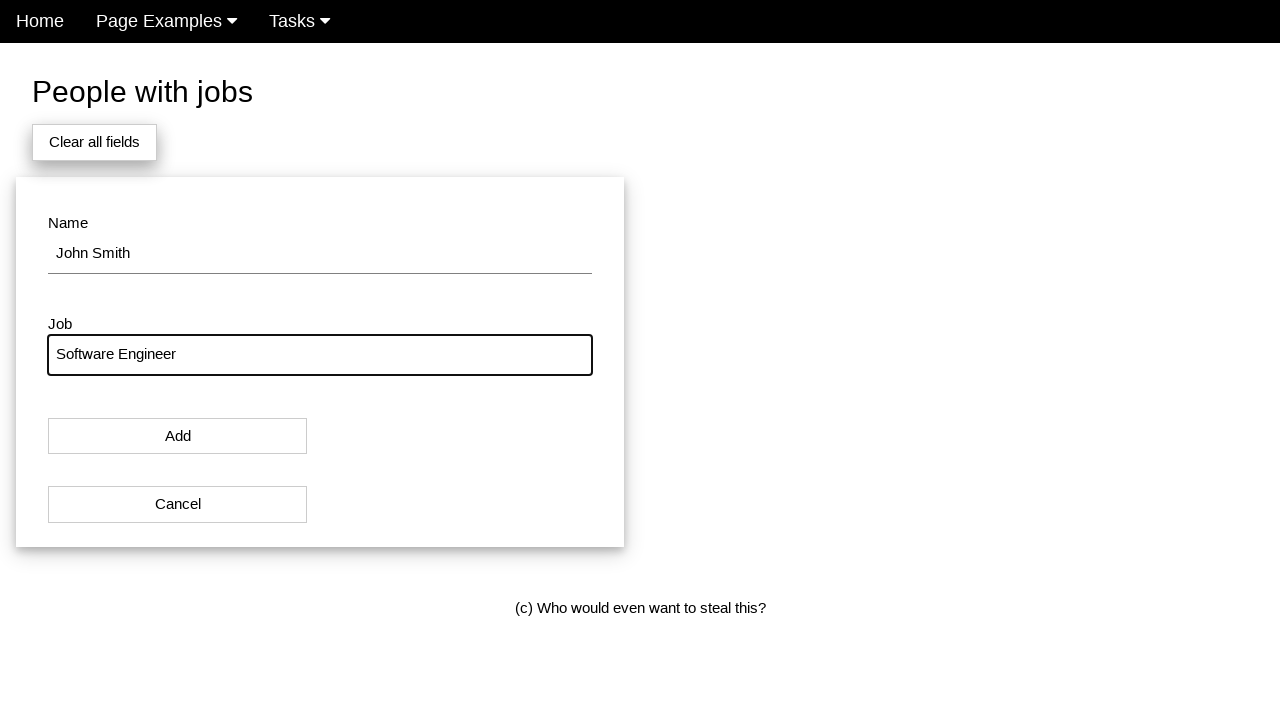

Clicked Add button to submit the form at (178, 436) on #modal_button
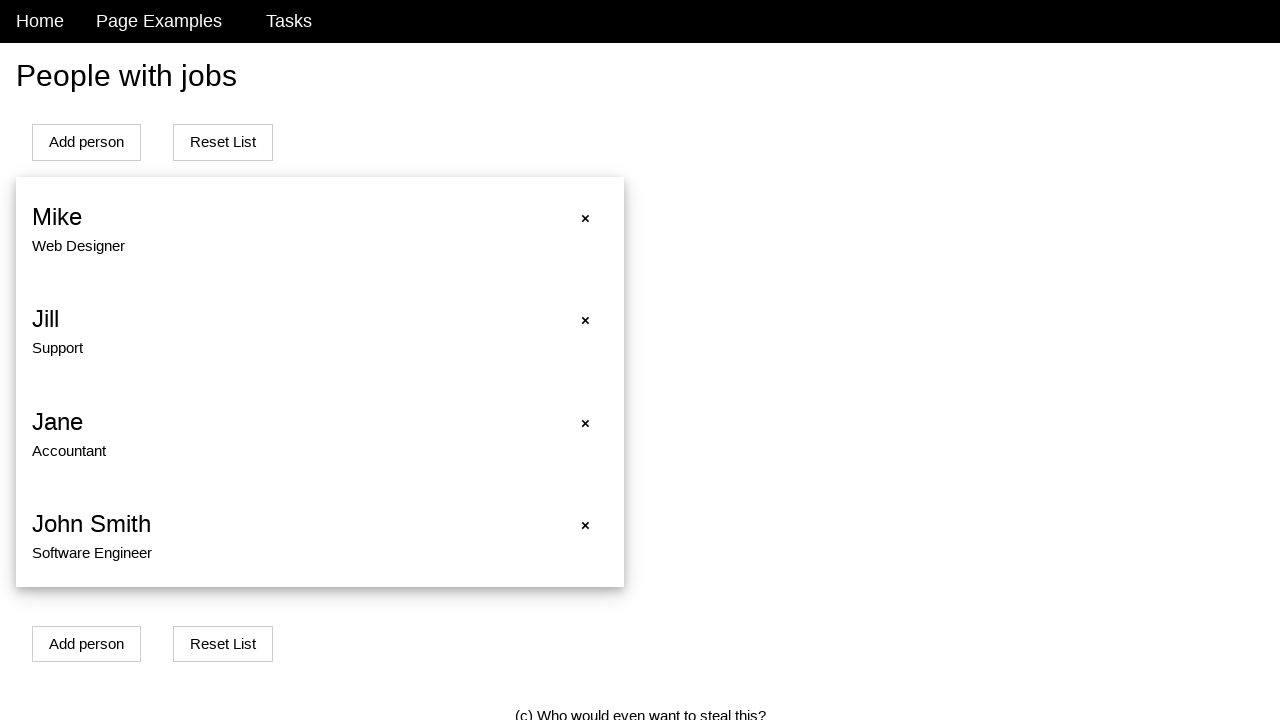

Verified person name 'John Smith' appears in list
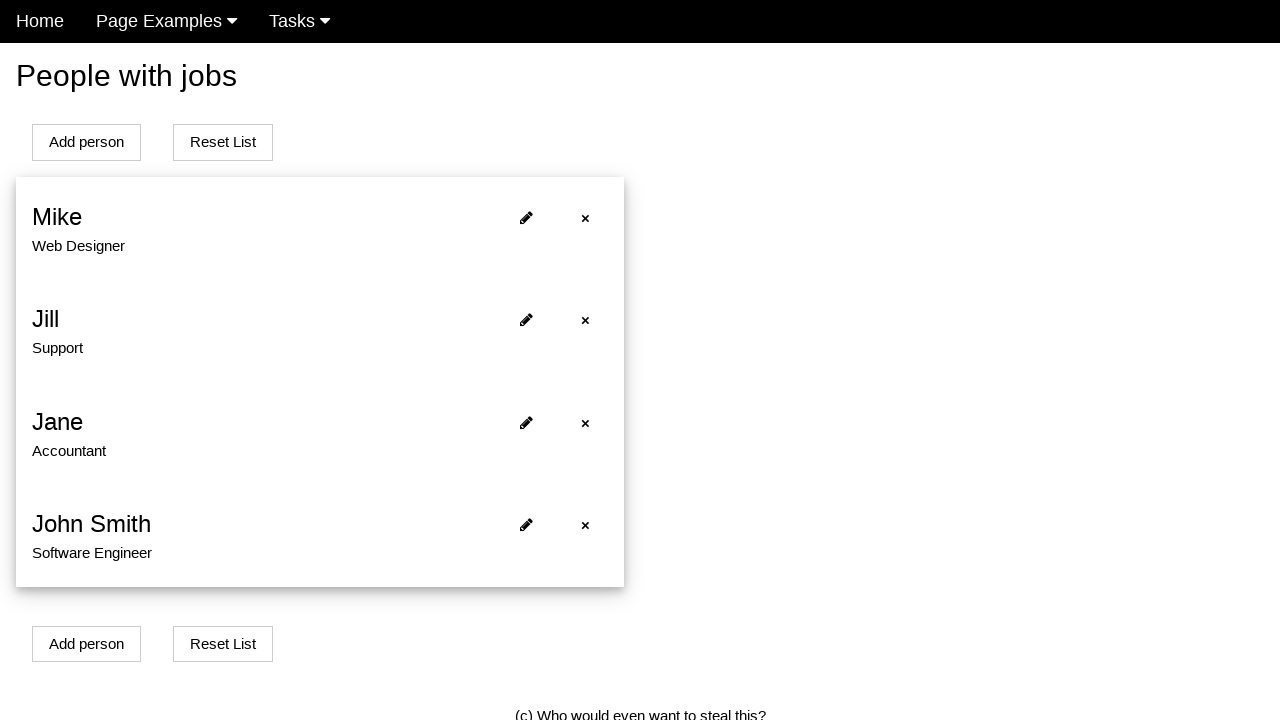

Verified job title 'Software Engineer' appears in list
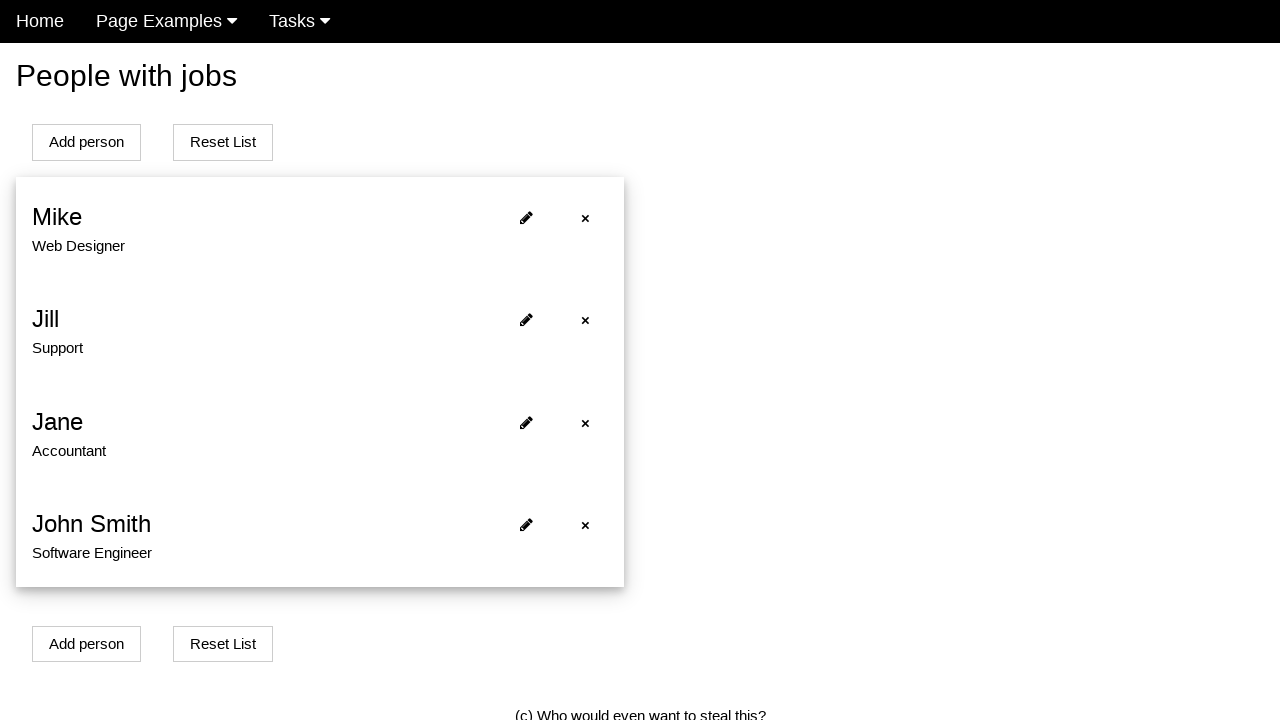

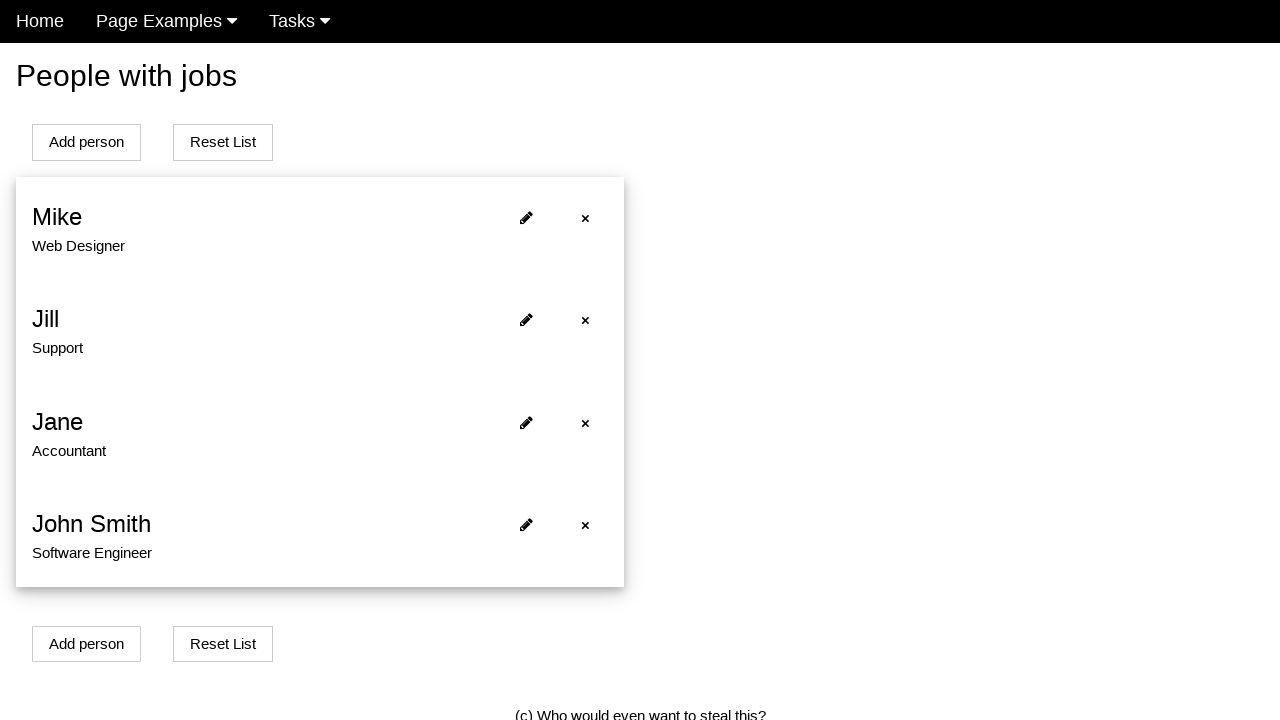